Tests data persistence by adding todos, marking one complete, and reloading the page.

Starting URL: https://demo.playwright.dev/todomvc

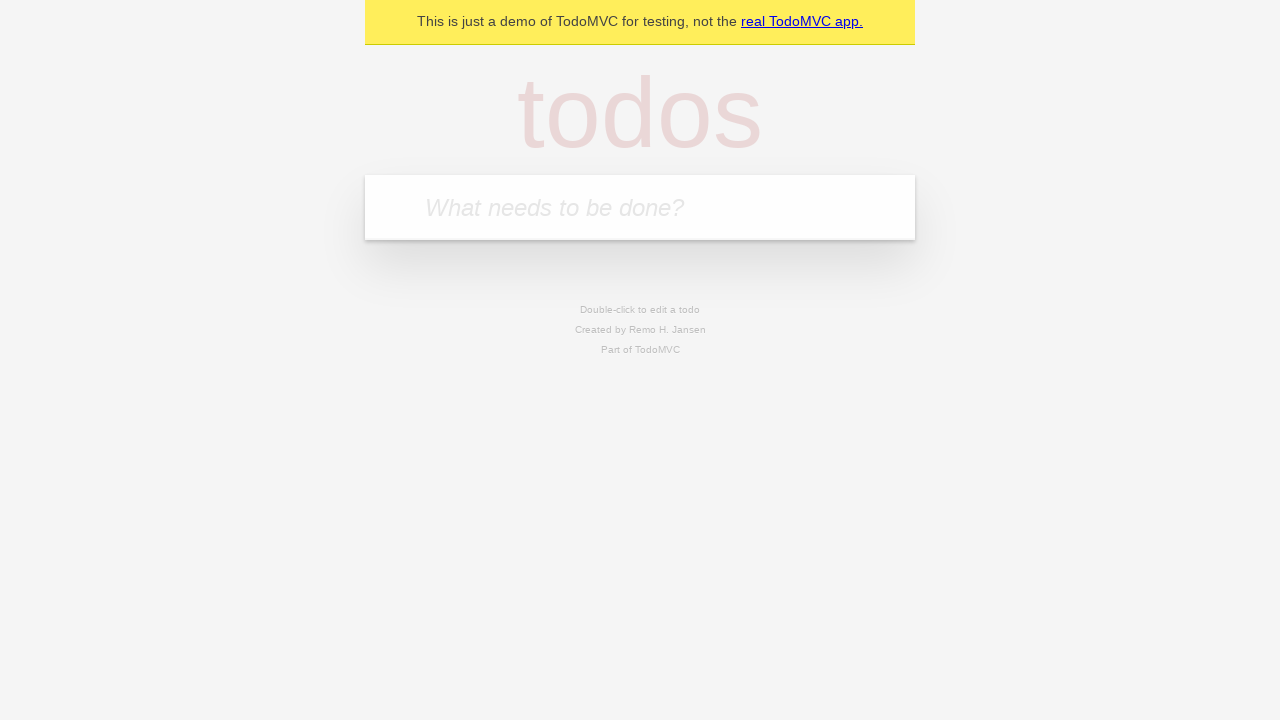

Filled todo input with 'buy some cheese' on internal:attr=[placeholder="What needs to be done?"i]
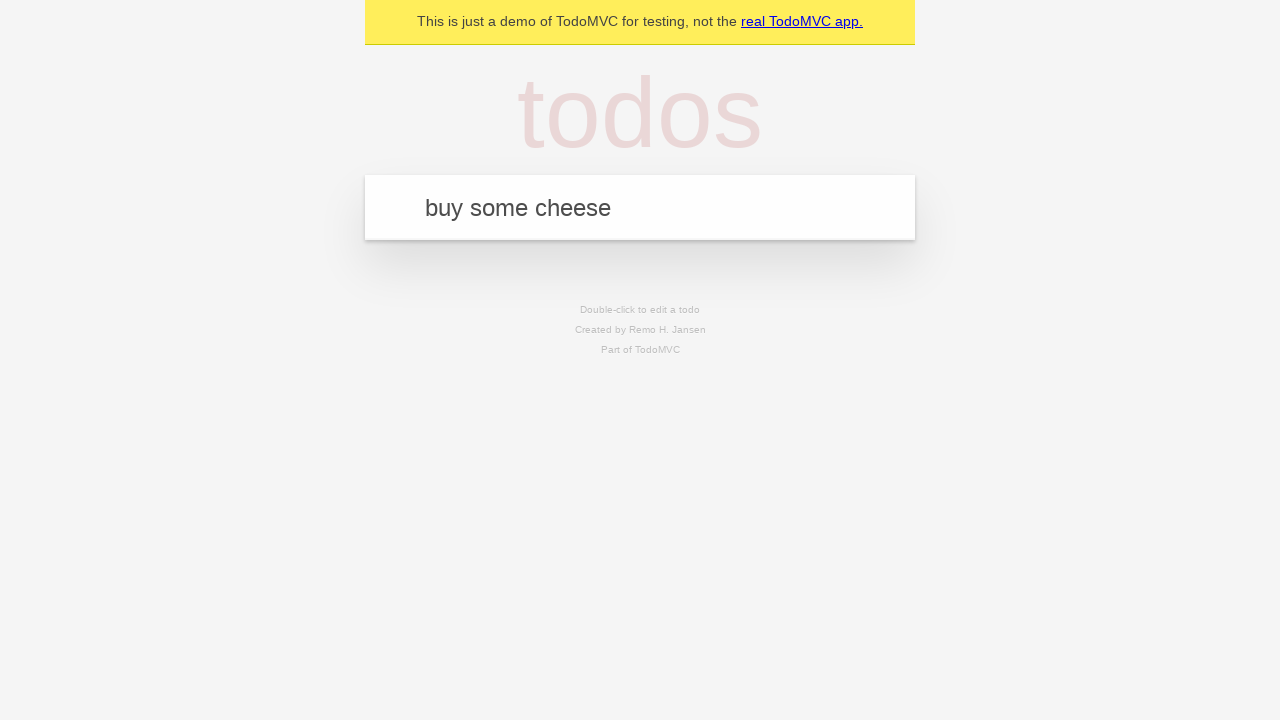

Pressed Enter to add first todo item on internal:attr=[placeholder="What needs to be done?"i]
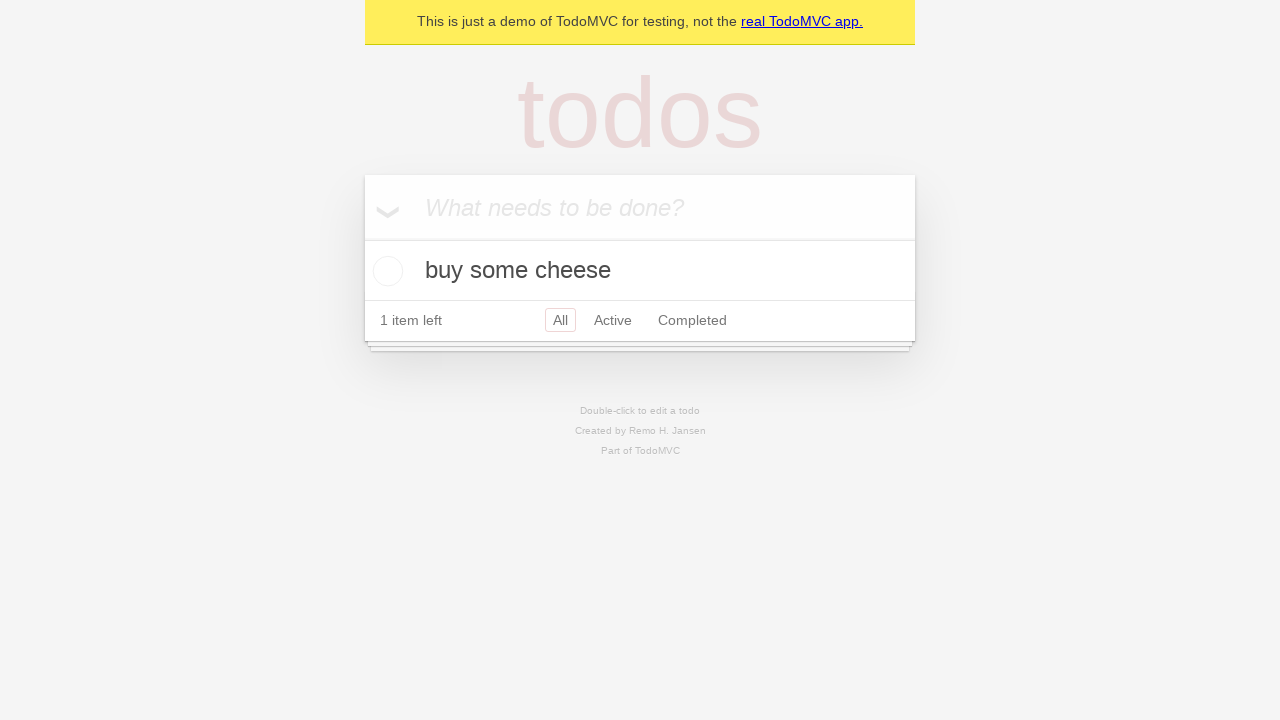

Filled todo input with 'feed the cat' on internal:attr=[placeholder="What needs to be done?"i]
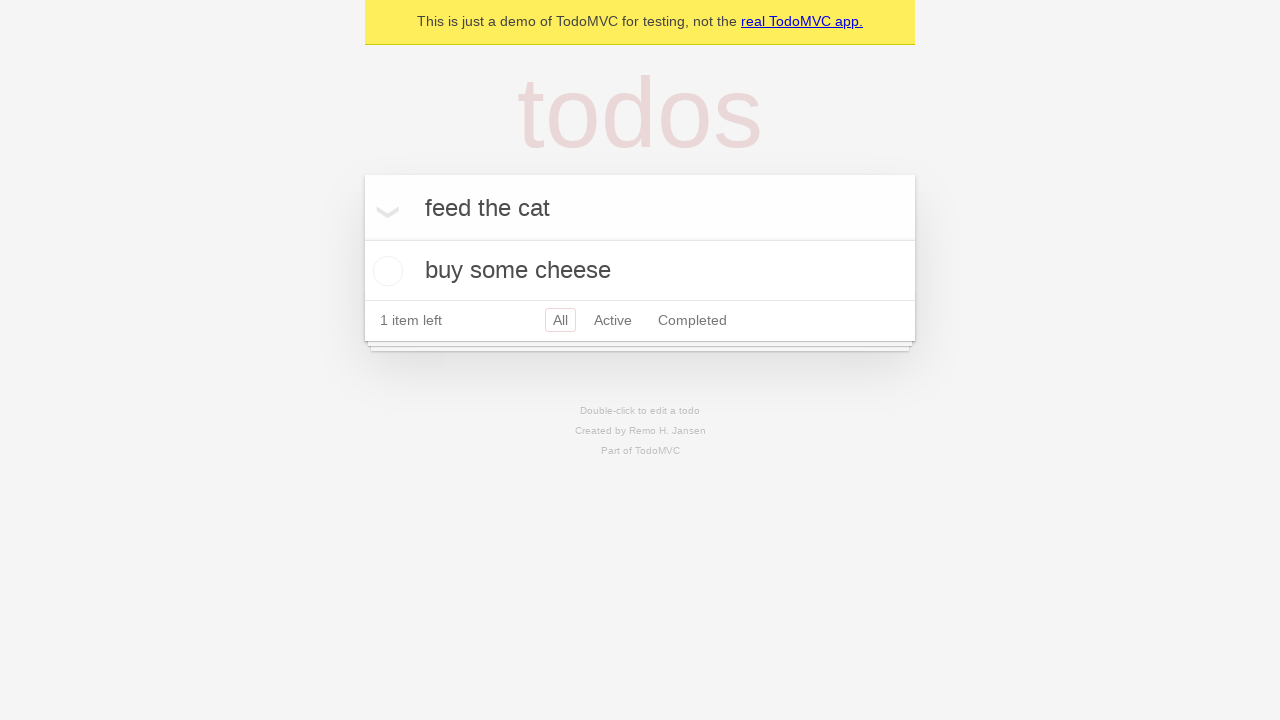

Pressed Enter to add second todo item on internal:attr=[placeholder="What needs to be done?"i]
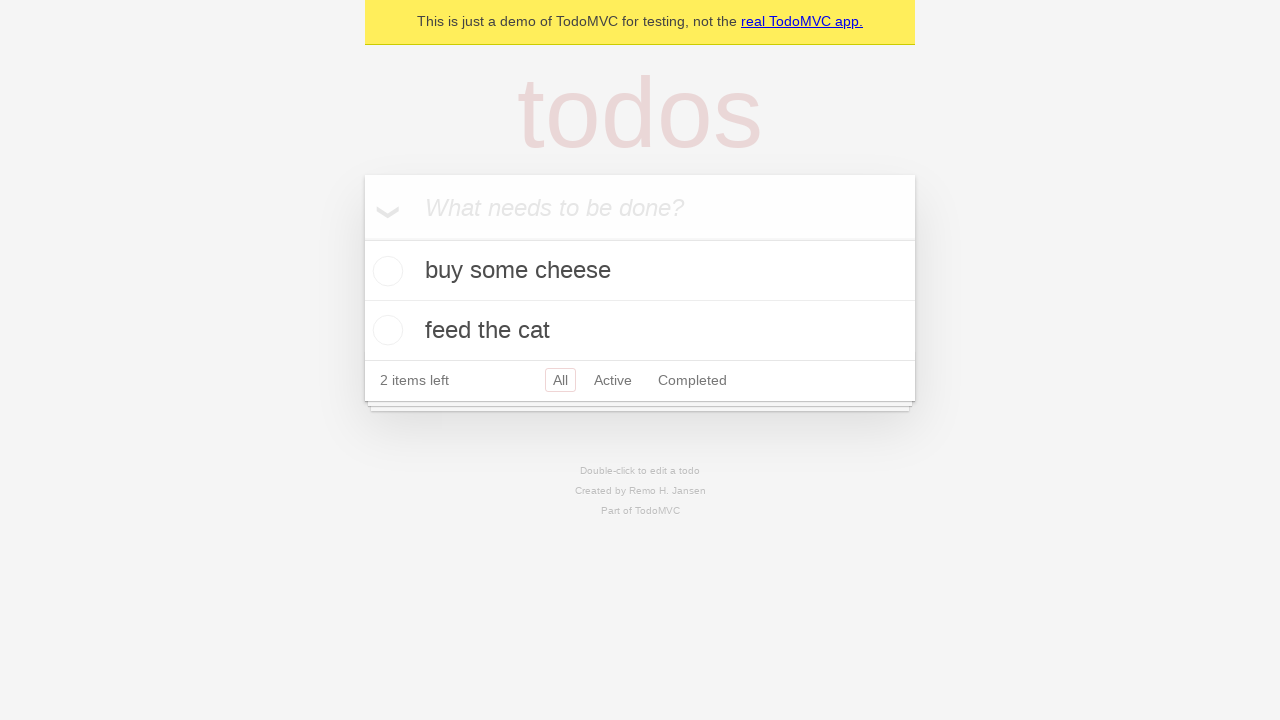

Waited for second todo item to appear
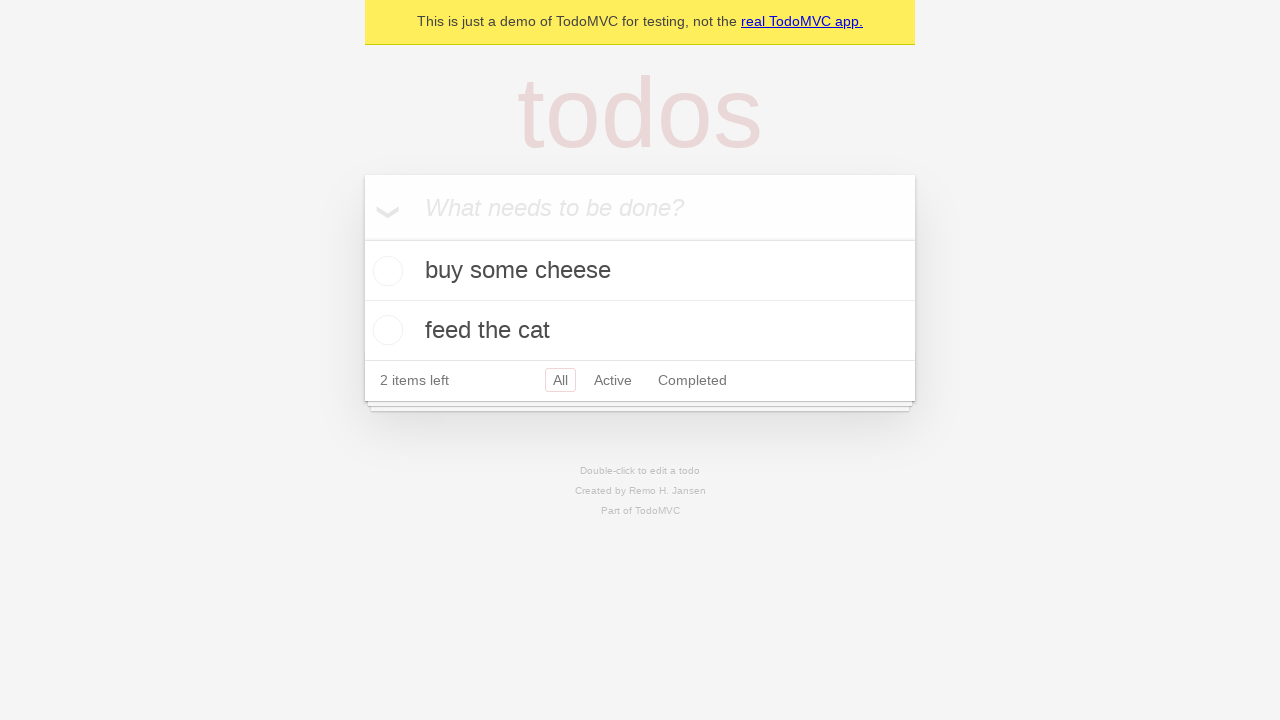

Checked checkbox for first todo item at (385, 271) on [data-testid='todo-item'] >> nth=0 >> internal:role=checkbox
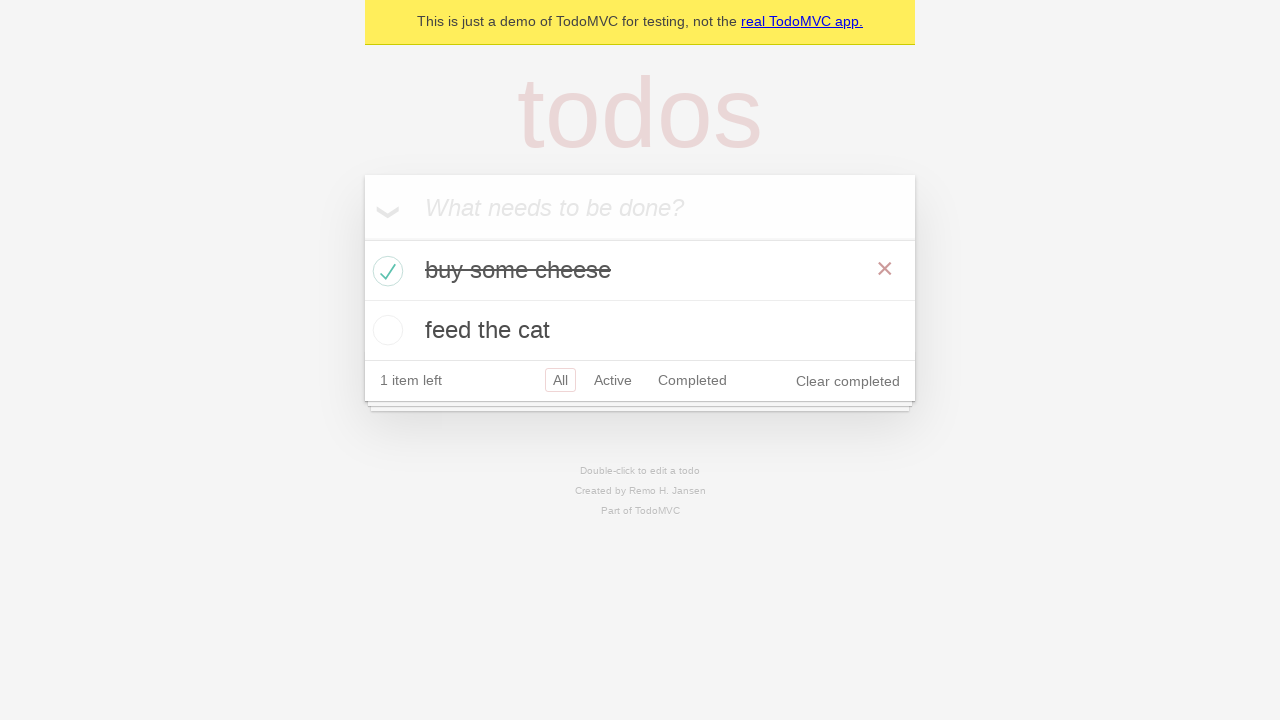

Reloaded page to test data persistence
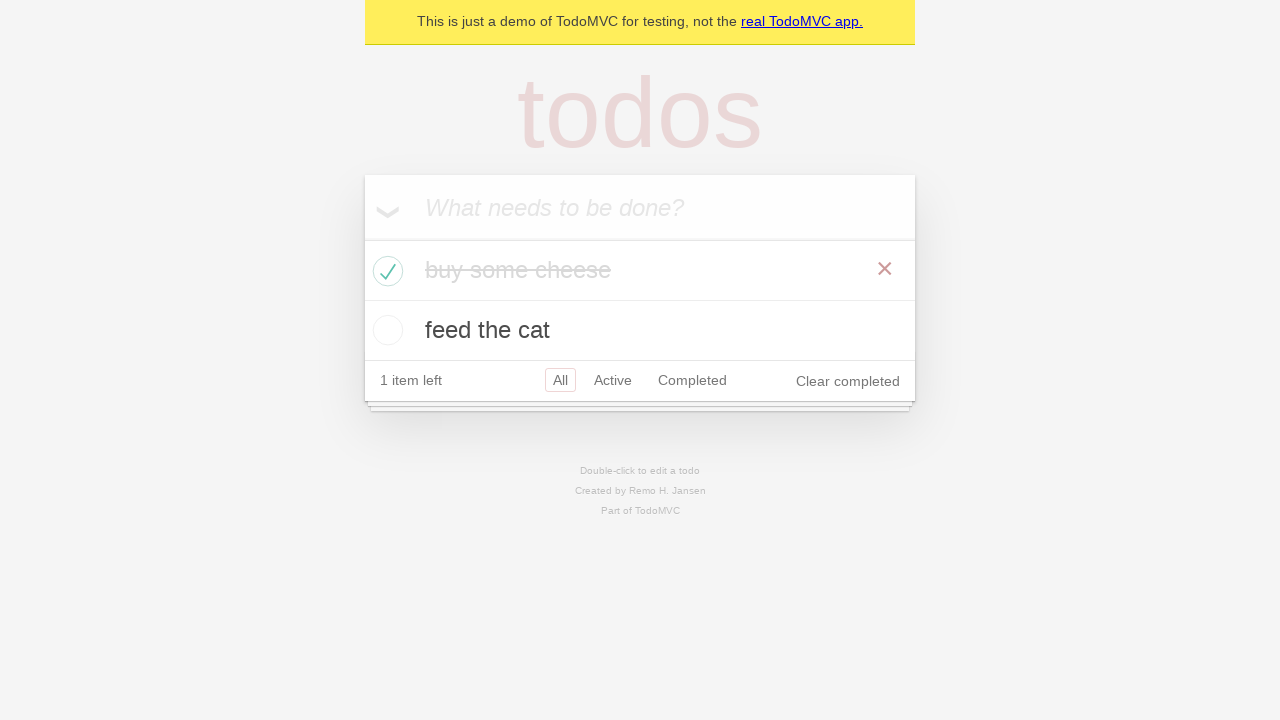

Waited for todo items to reload after page refresh
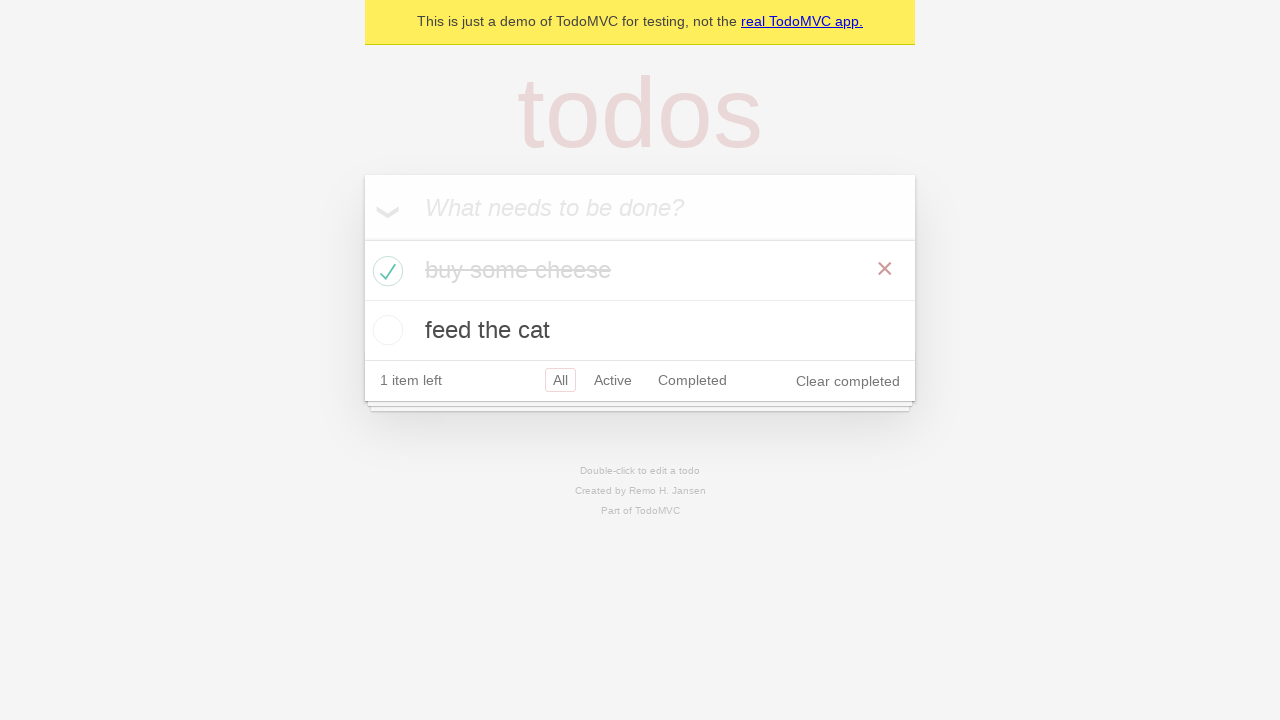

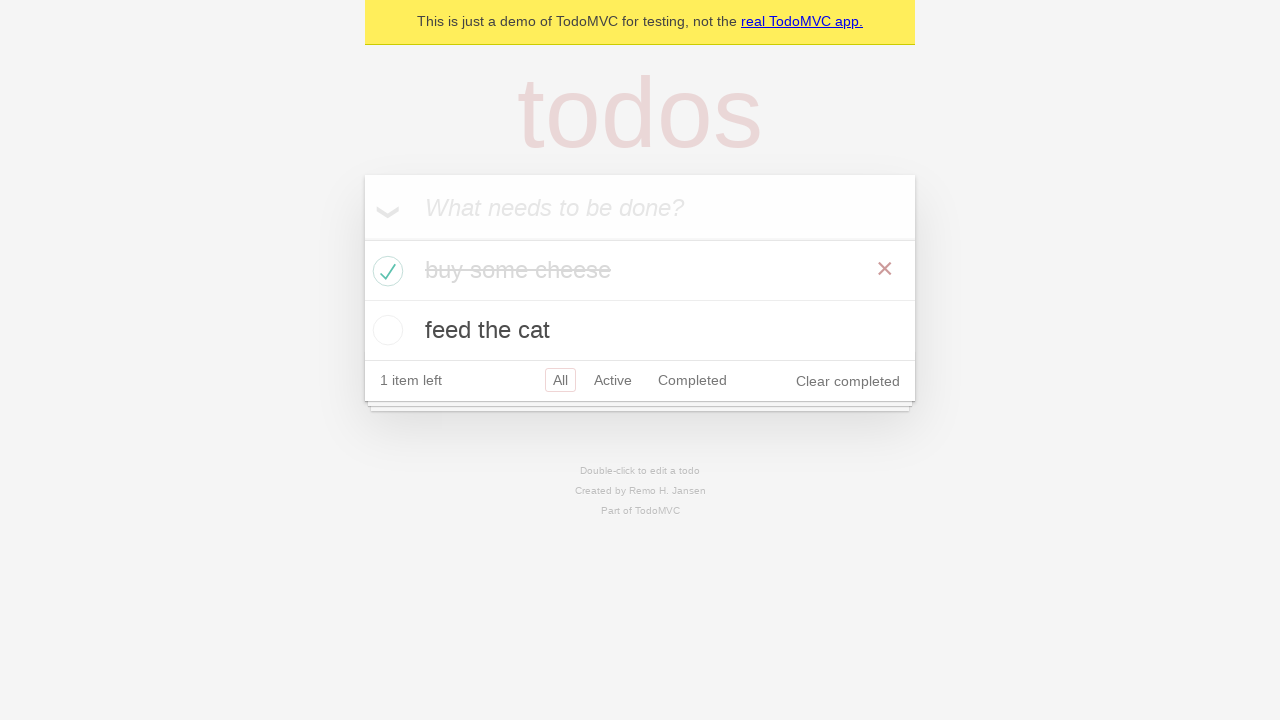